Tests 7-character validation form with Hebrew characters

Starting URL: https://testpages.eviltester.com/styled/apps/7charval/simple7charvalidation.html

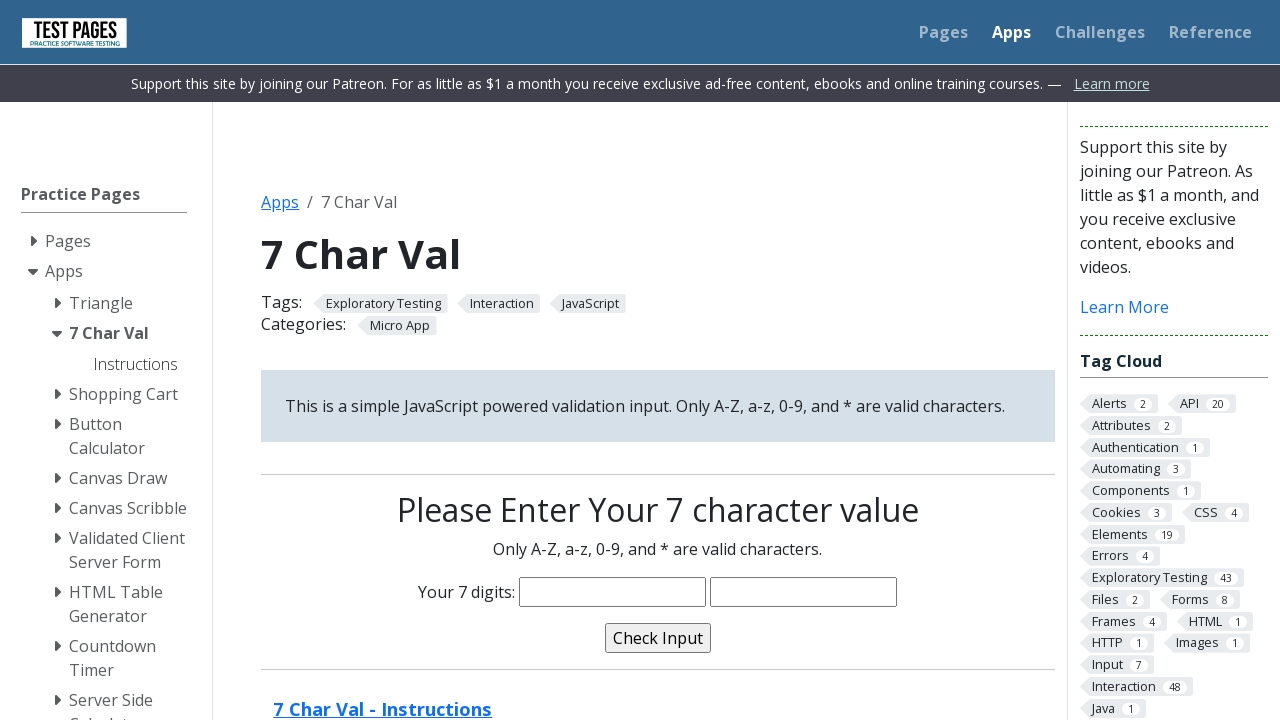

Filled characters input field with Hebrew text 'שכעגכיח' on input[name='characters']
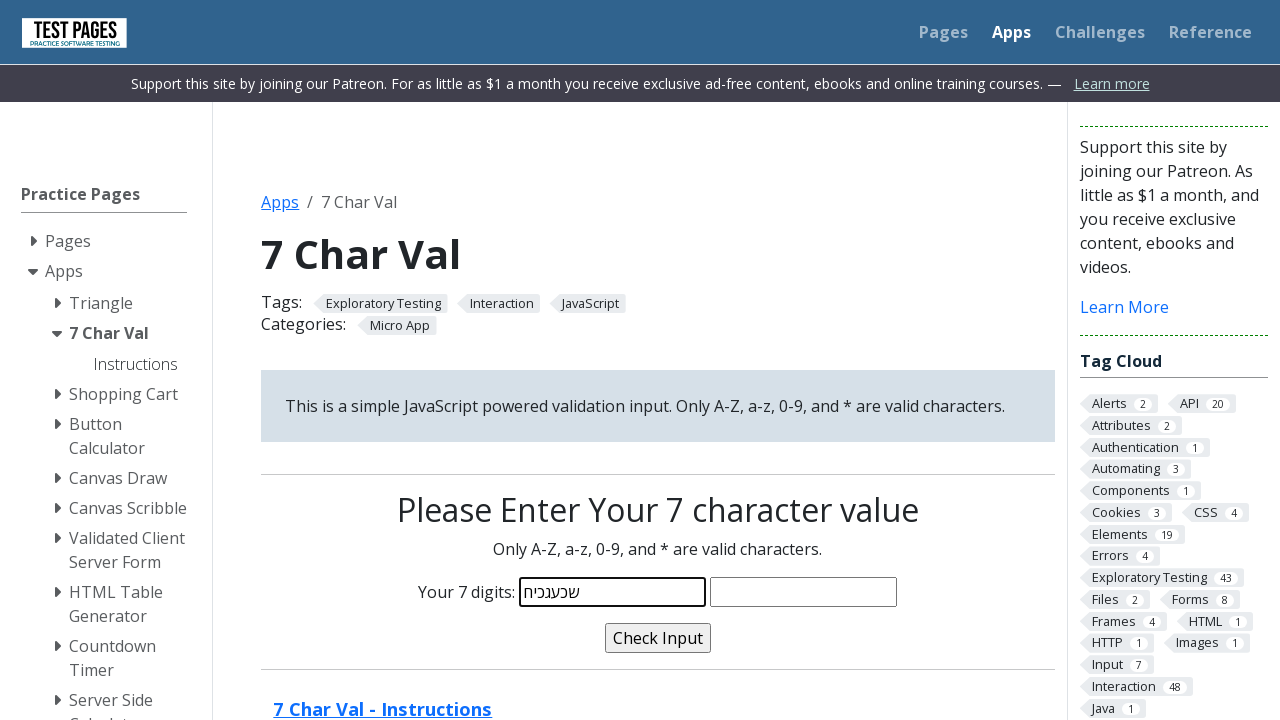

Clicked validate button at (658, 638) on input[name='validate']
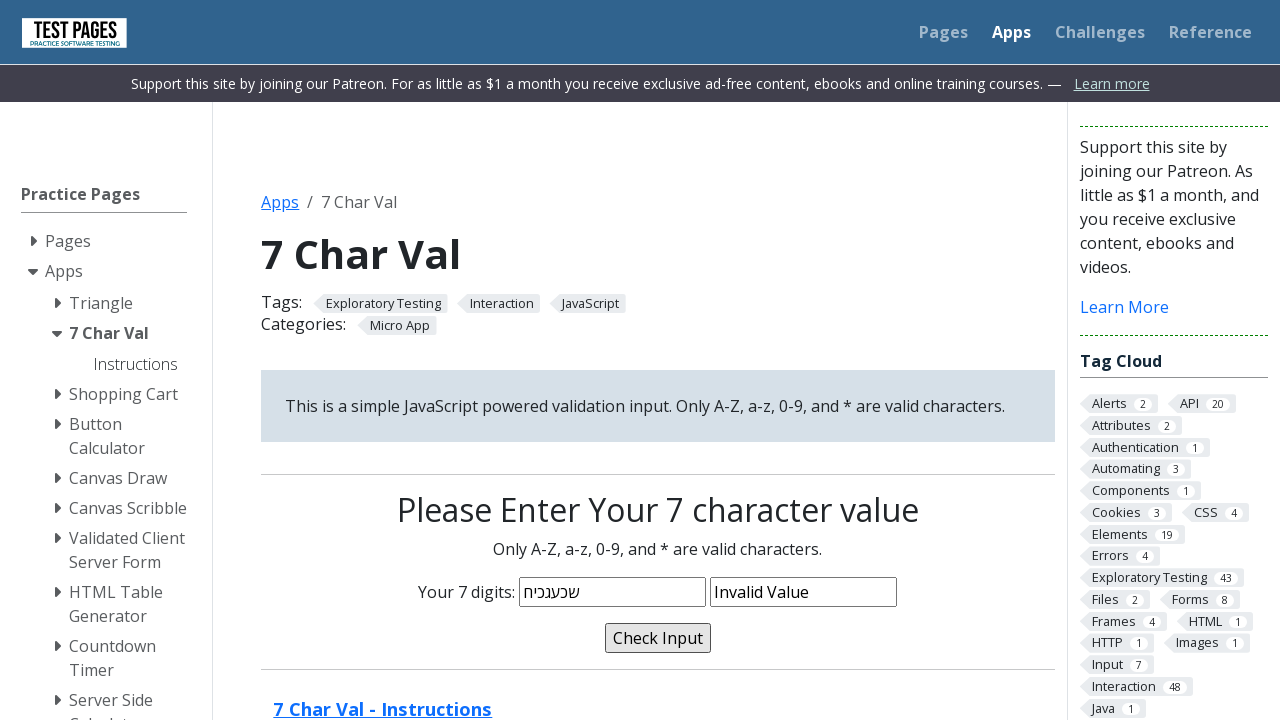

Validation message displayed 'Invalid Value' for Hebrew characters
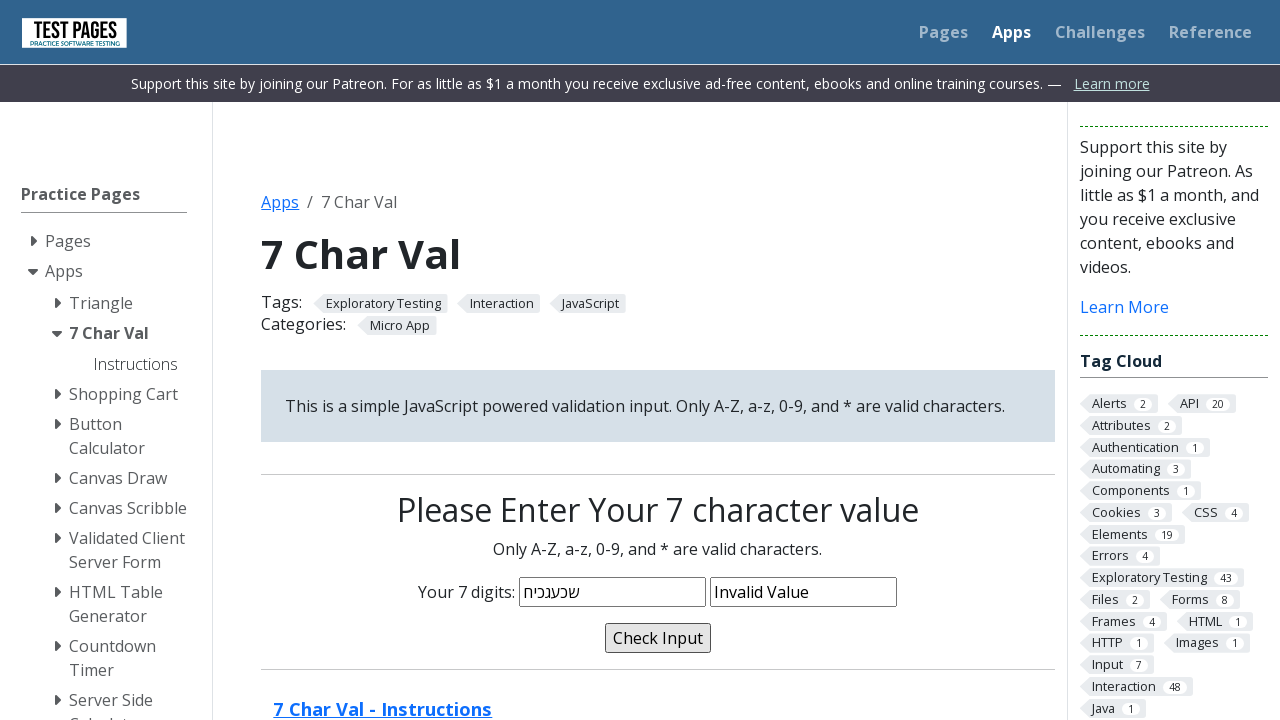

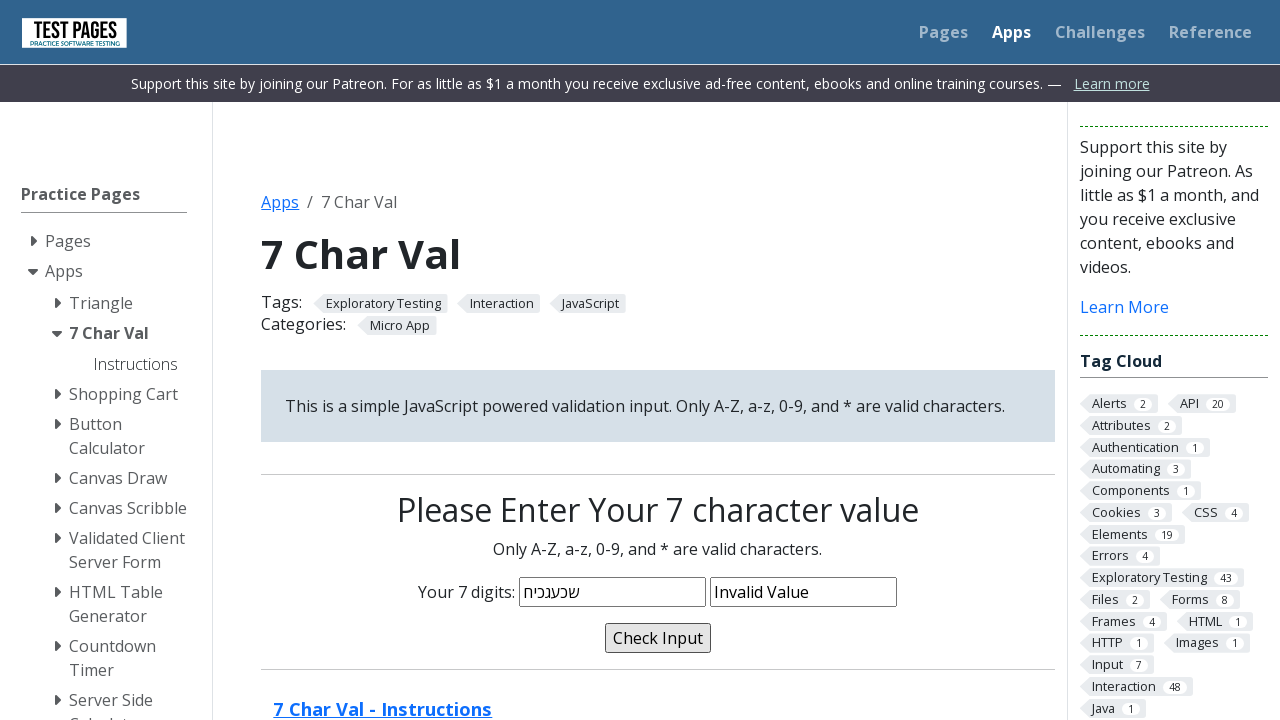